Navigates to the jQueryUI selectable demo page, switches to the demo iframe, and interacts with the selectable list items by clicking on them.

Starting URL: https://jqueryui.com/selectable/

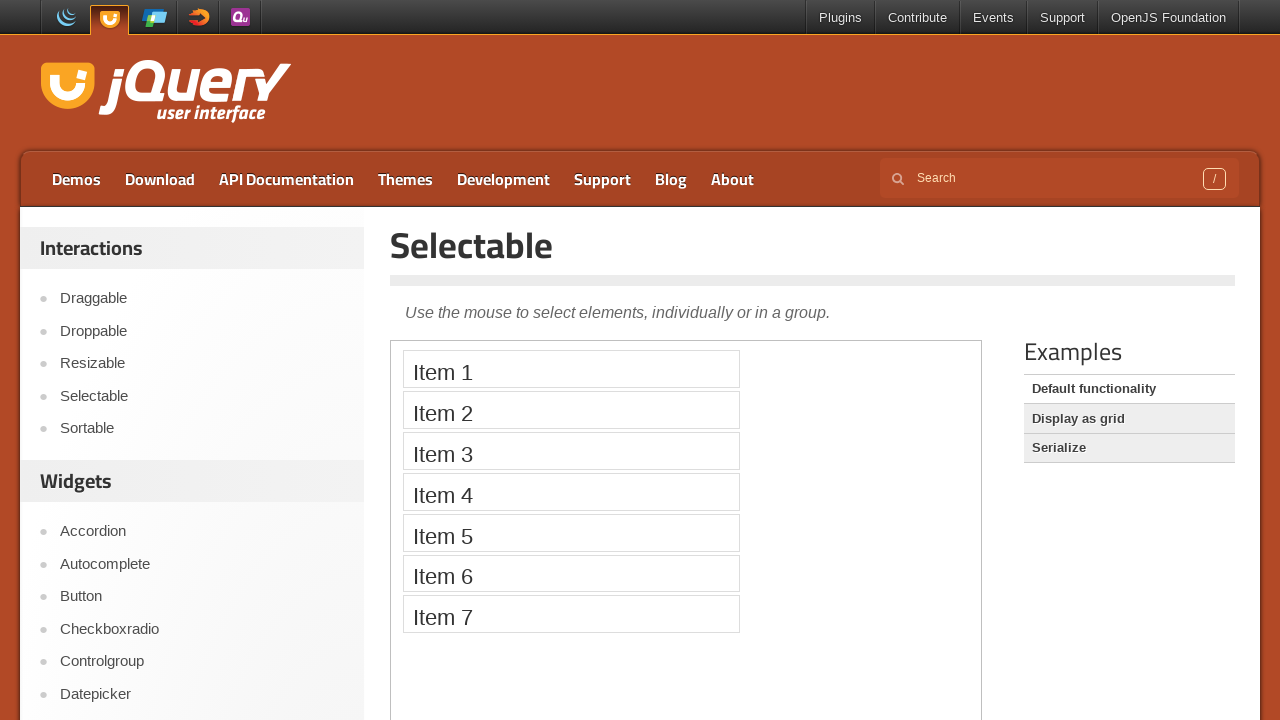

Waited for demo iframe to be available on jQueryUI selectable page
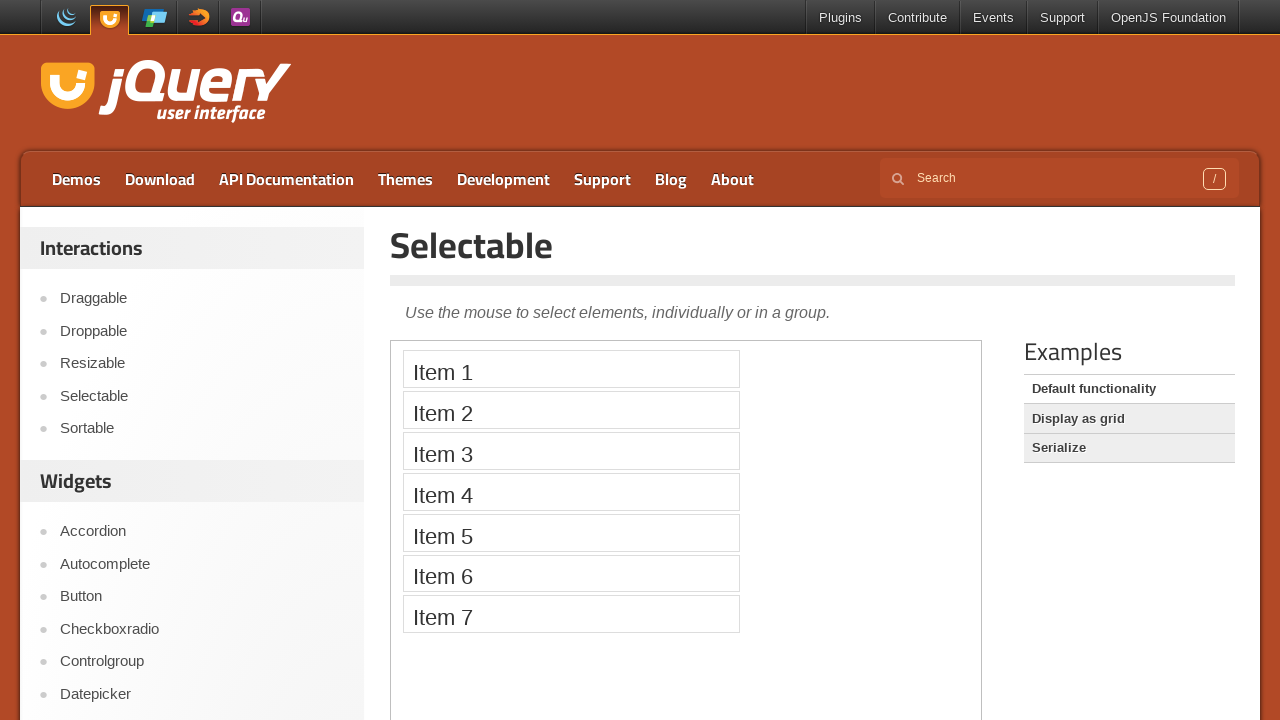

Located and switched to the demo iframe
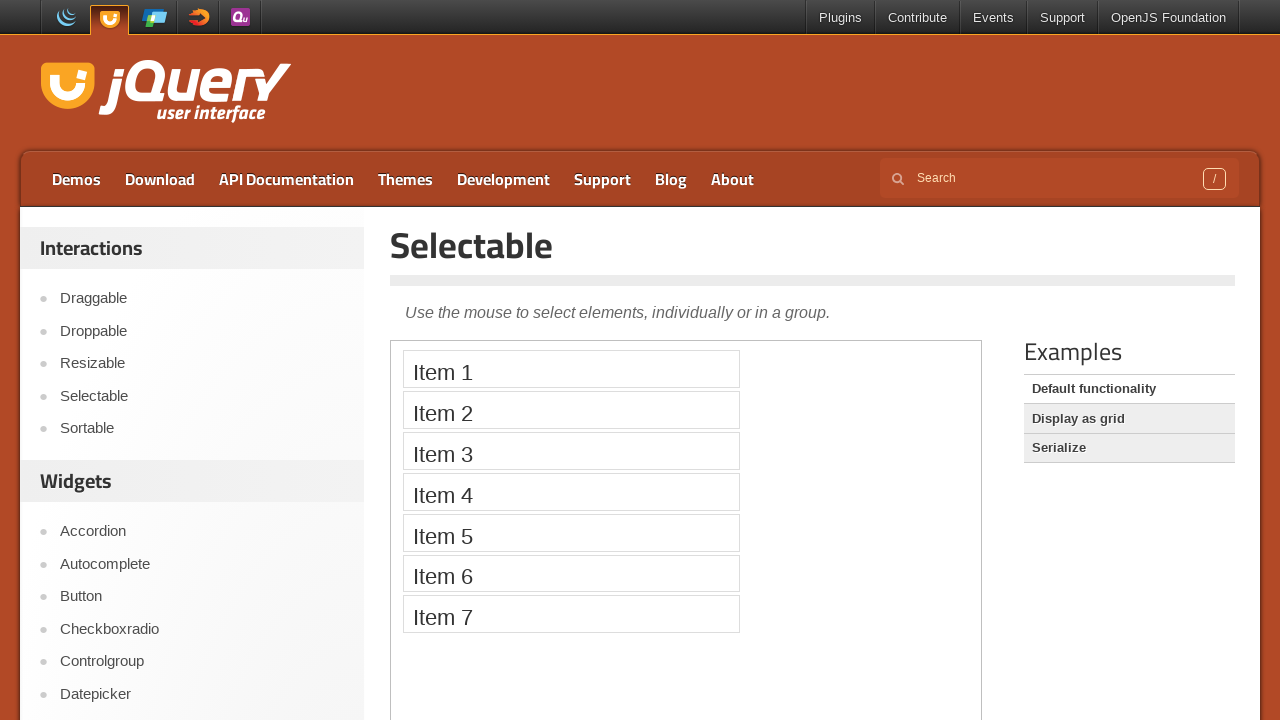

Waited for selectable list to become visible
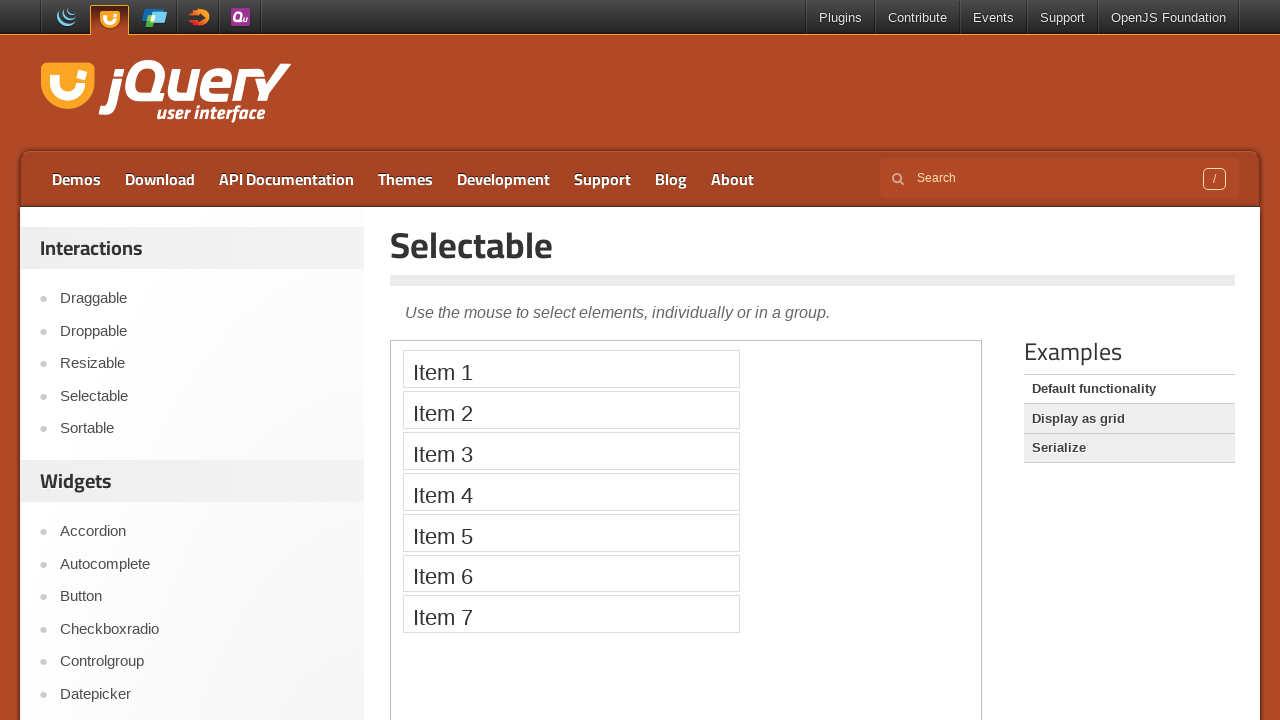

Located all list items in the selectable widget
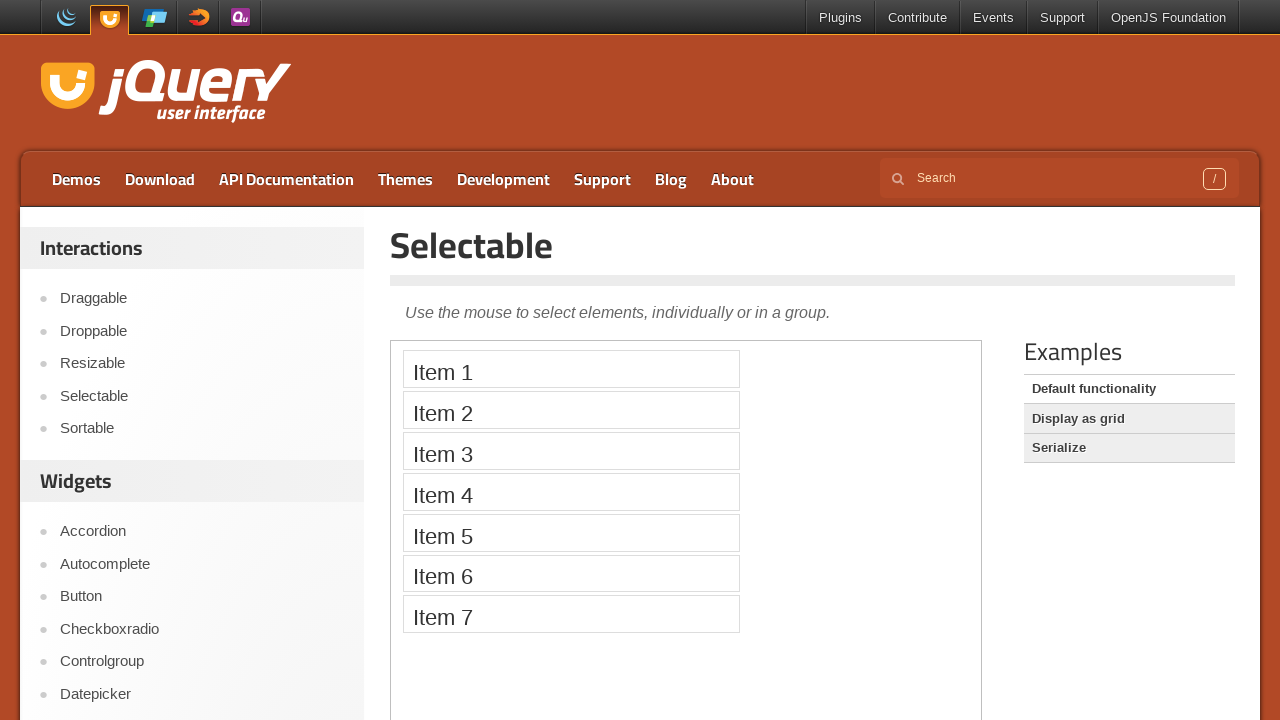

Clicked on selectable item 1 at (571, 369) on iframe.demo-frame >> nth=0 >> internal:control=enter-frame >> xpath=//ol[@id='se
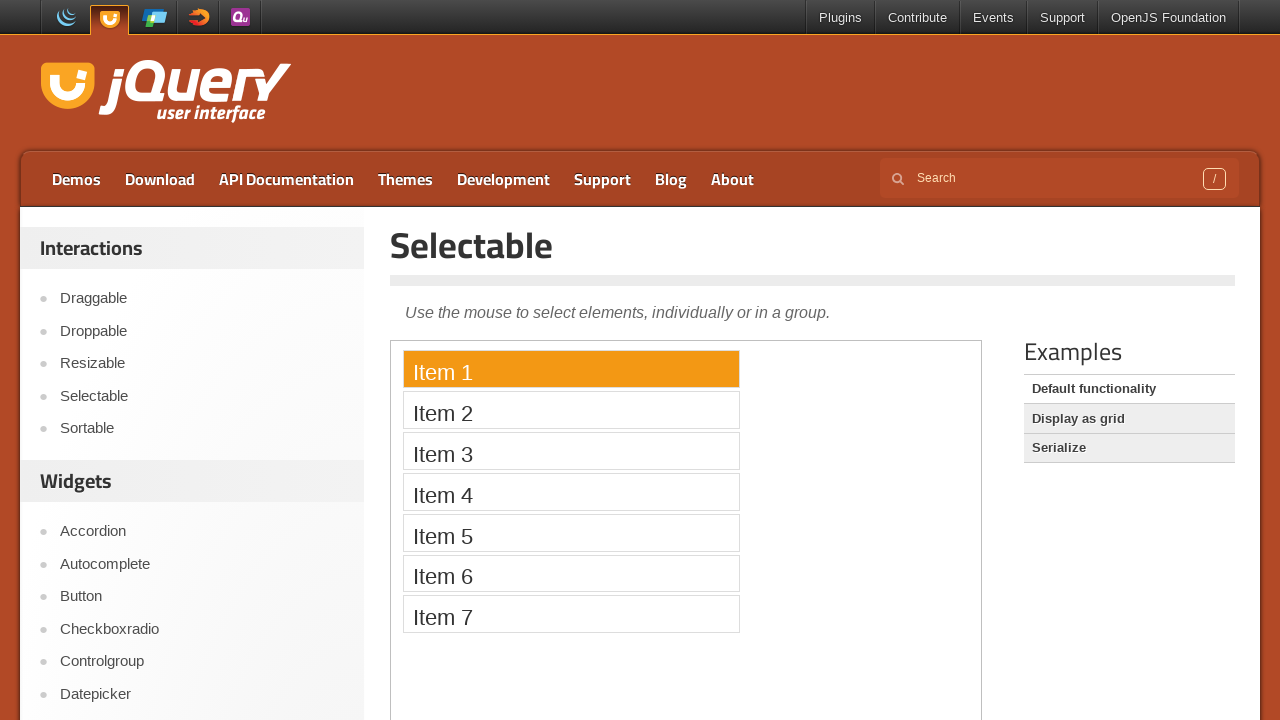

Clicked on selectable item 2 at (571, 410) on iframe.demo-frame >> nth=0 >> internal:control=enter-frame >> xpath=//ol[@id='se
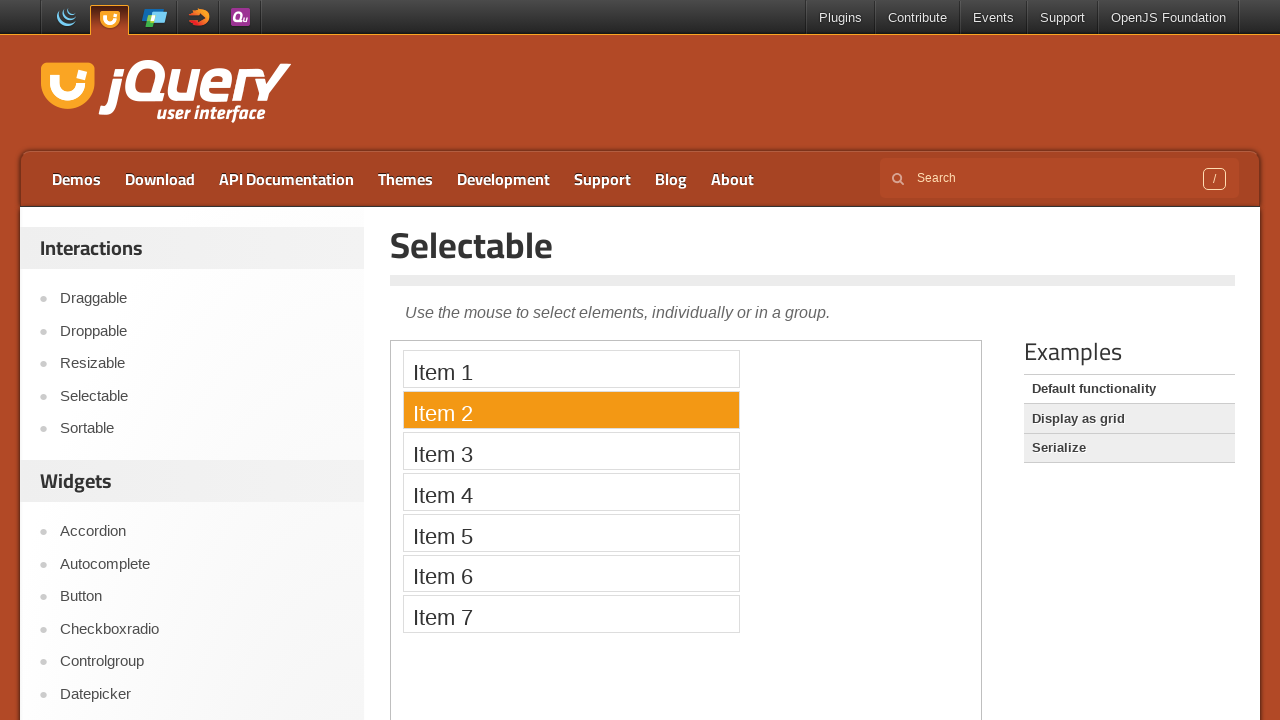

Clicked on selectable item 3 at (571, 451) on iframe.demo-frame >> nth=0 >> internal:control=enter-frame >> xpath=//ol[@id='se
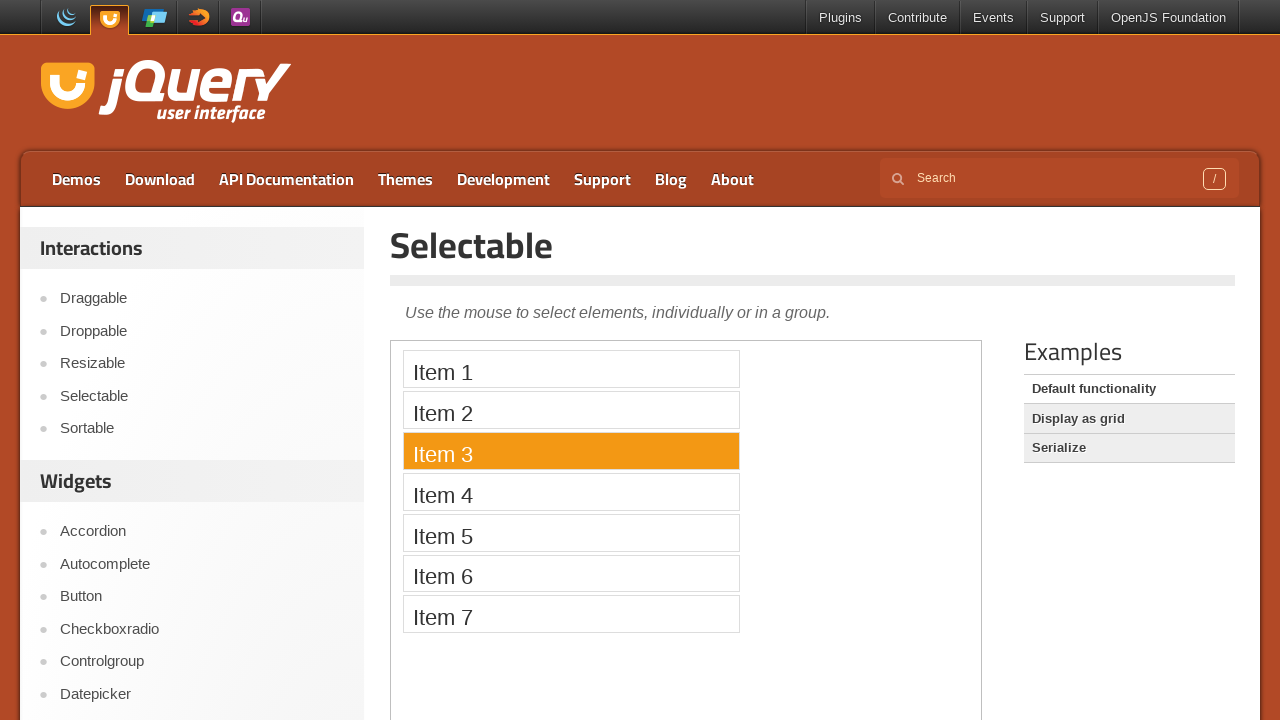

Clicked on selectable item 4 at (571, 492) on iframe.demo-frame >> nth=0 >> internal:control=enter-frame >> xpath=//ol[@id='se
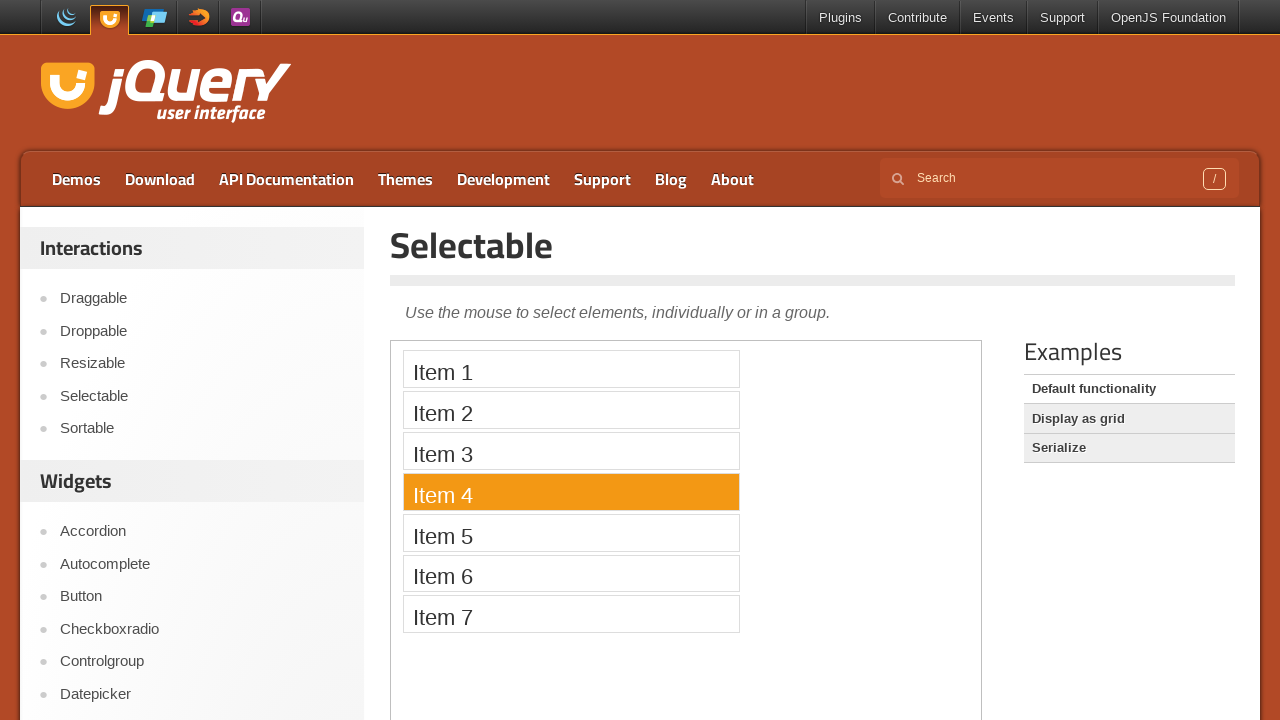

Clicked on selectable item 5 at (571, 532) on iframe.demo-frame >> nth=0 >> internal:control=enter-frame >> xpath=//ol[@id='se
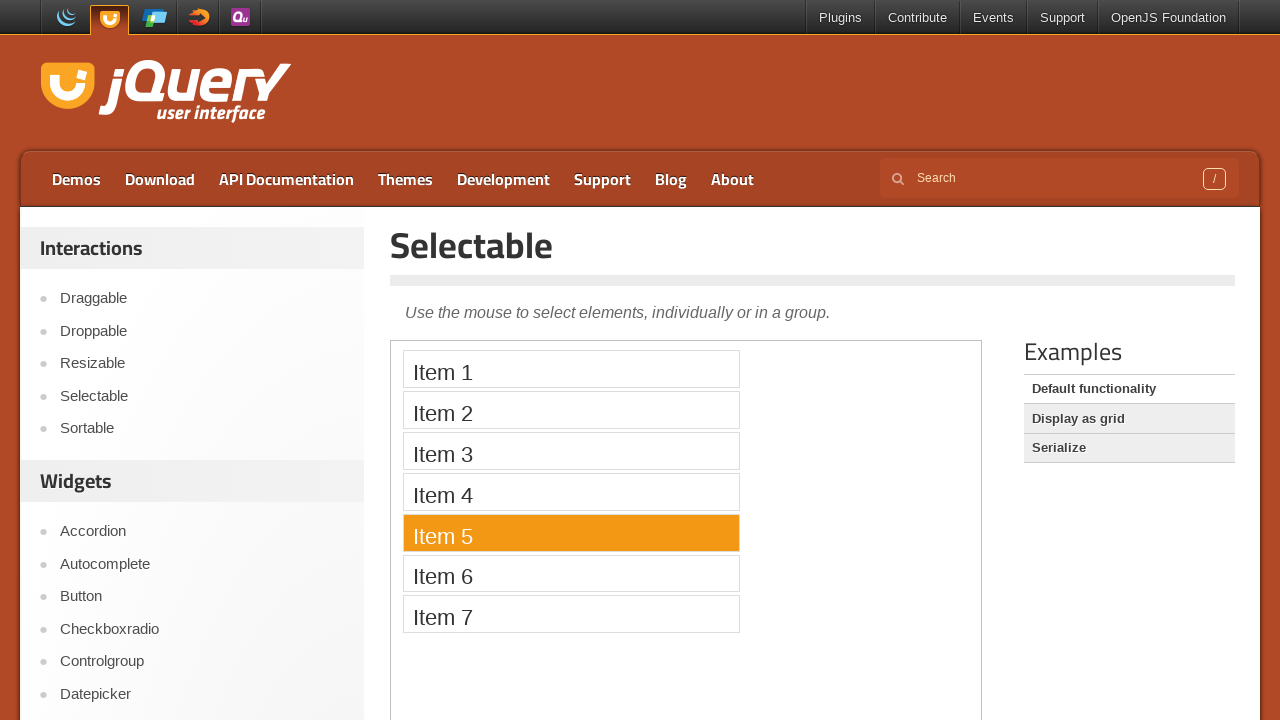

Clicked on selectable item 6 at (571, 573) on iframe.demo-frame >> nth=0 >> internal:control=enter-frame >> xpath=//ol[@id='se
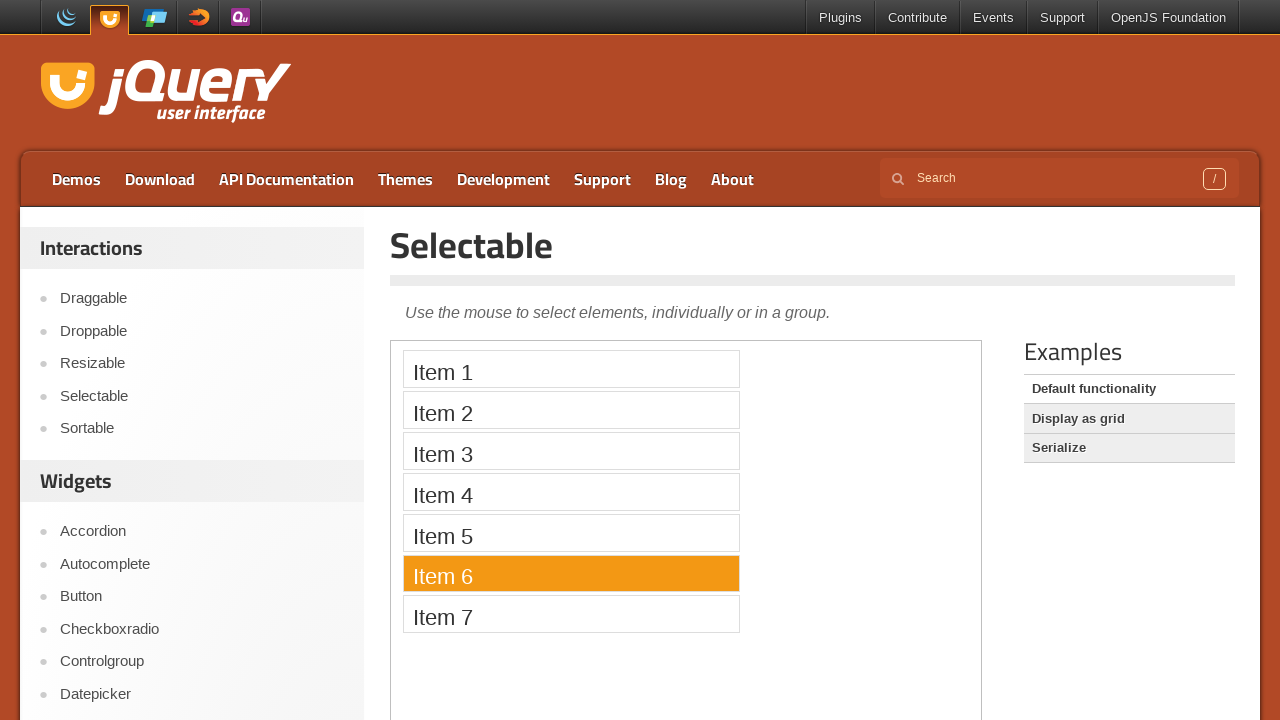

Clicked on selectable item 7 at (571, 614) on iframe.demo-frame >> nth=0 >> internal:control=enter-frame >> xpath=//ol[@id='se
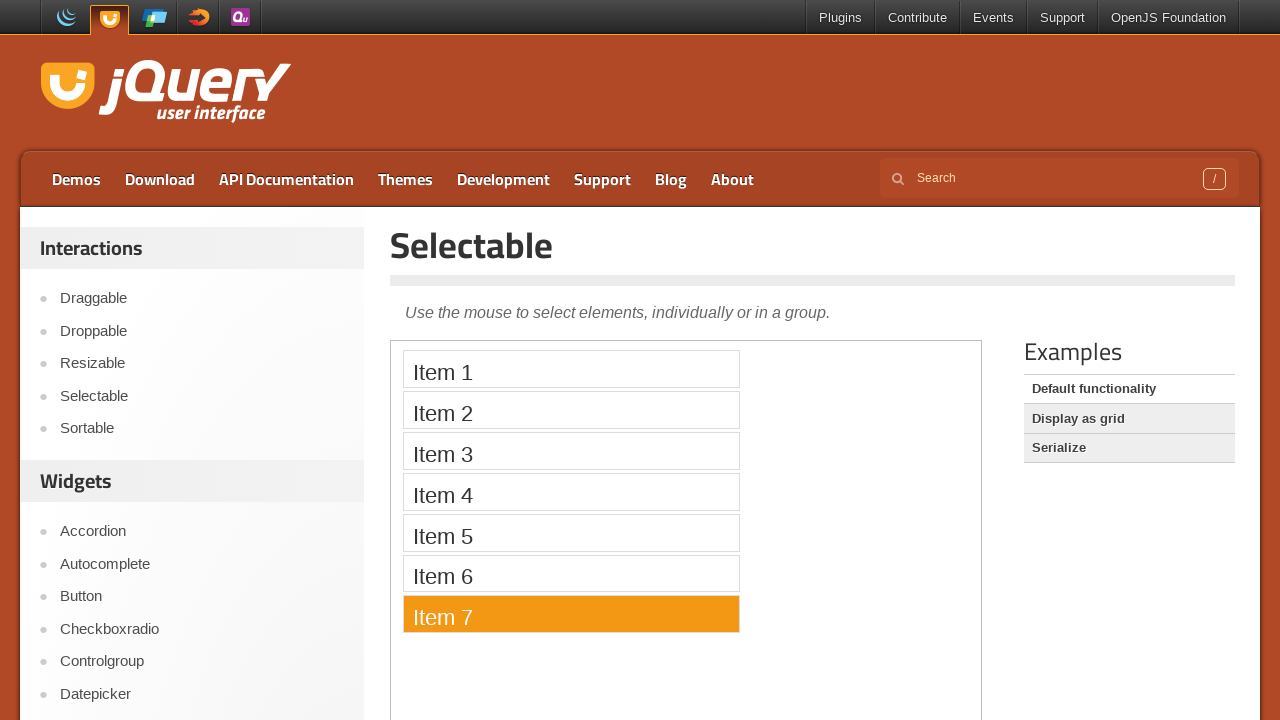

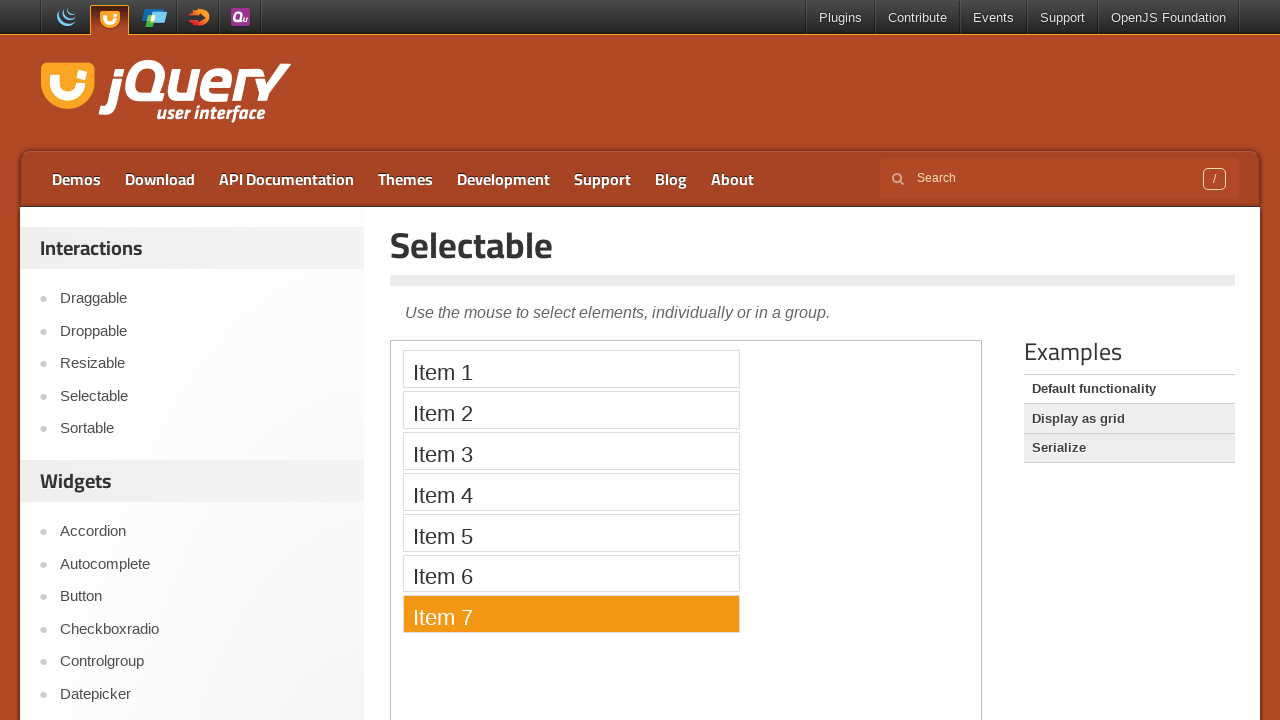